Tests drag and drop functionality by dragging an element from source to target location

Starting URL: https://jqueryui.com/resources/demos/droppable/default.html

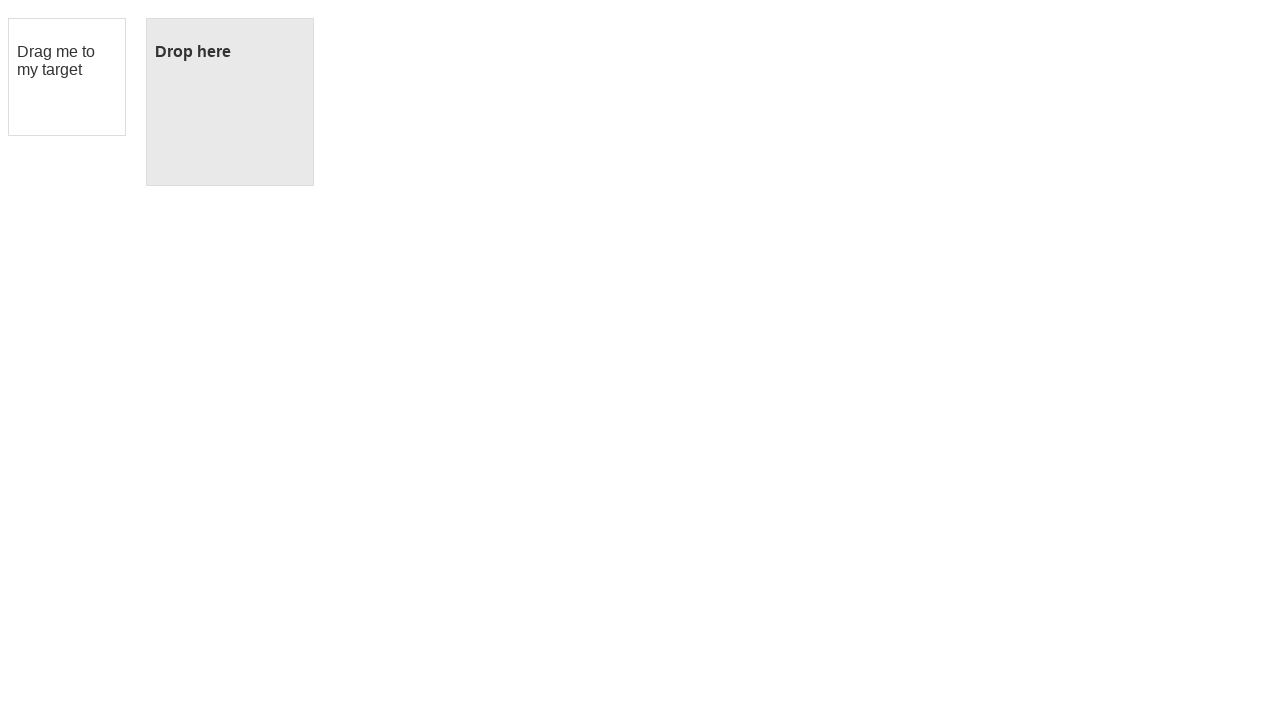

Navigated to jQuery UI droppable demo page
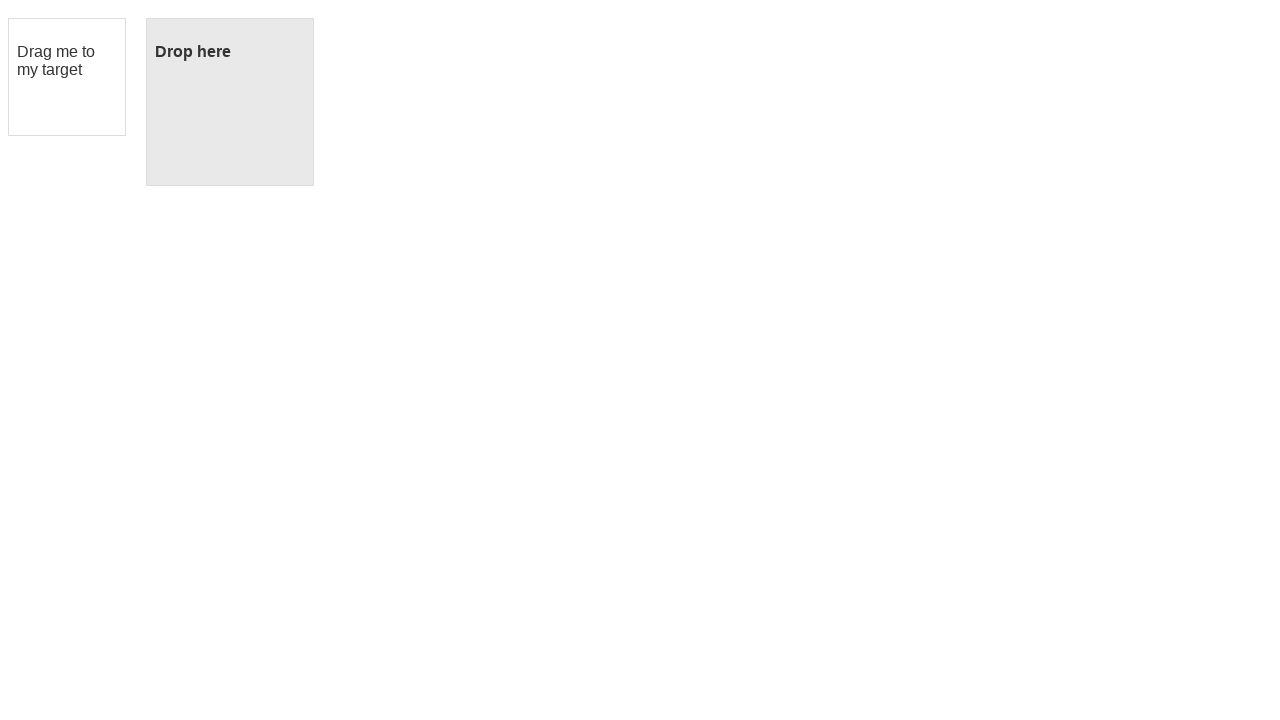

Located source element for drag and drop
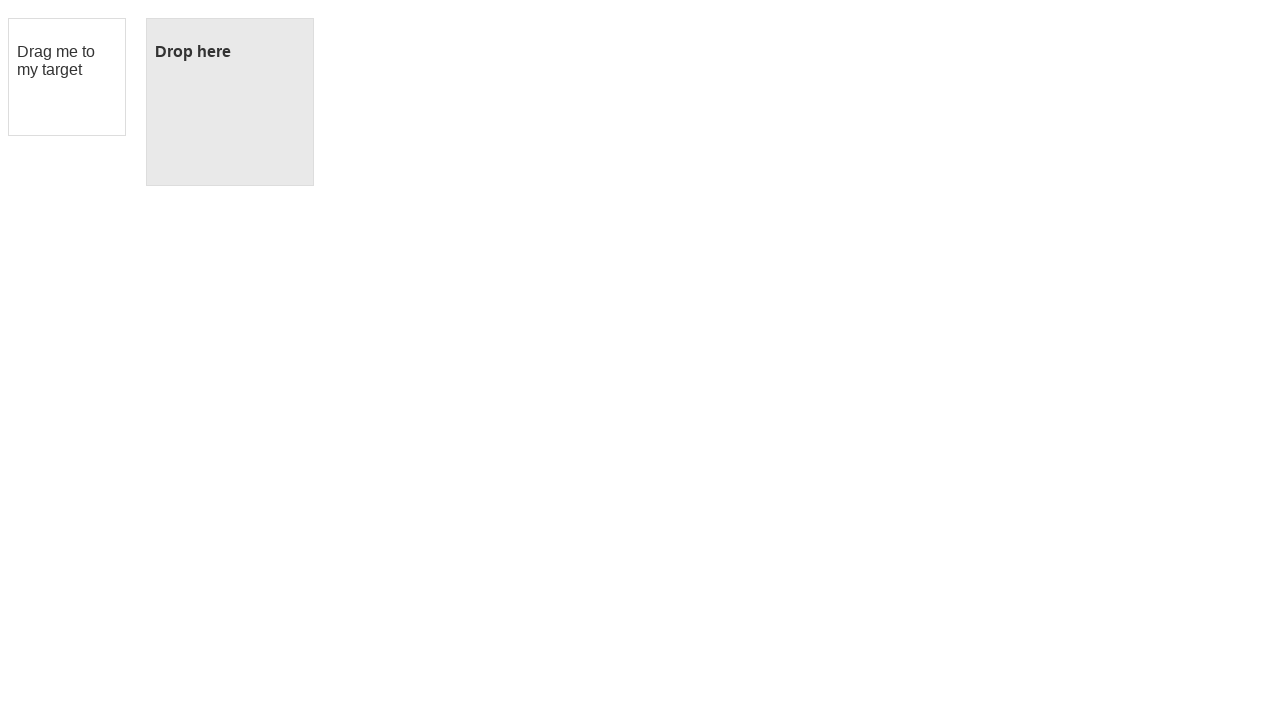

Located target element for drag and drop
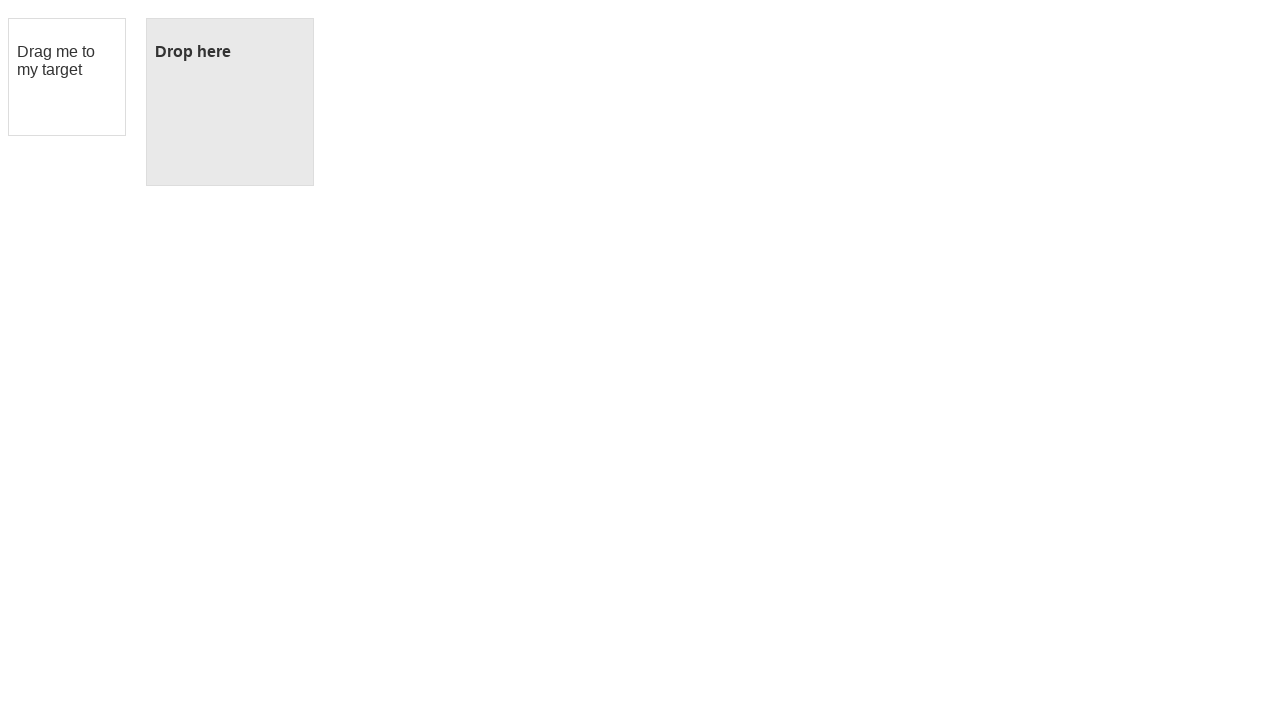

Dragged source element to target element at (230, 102)
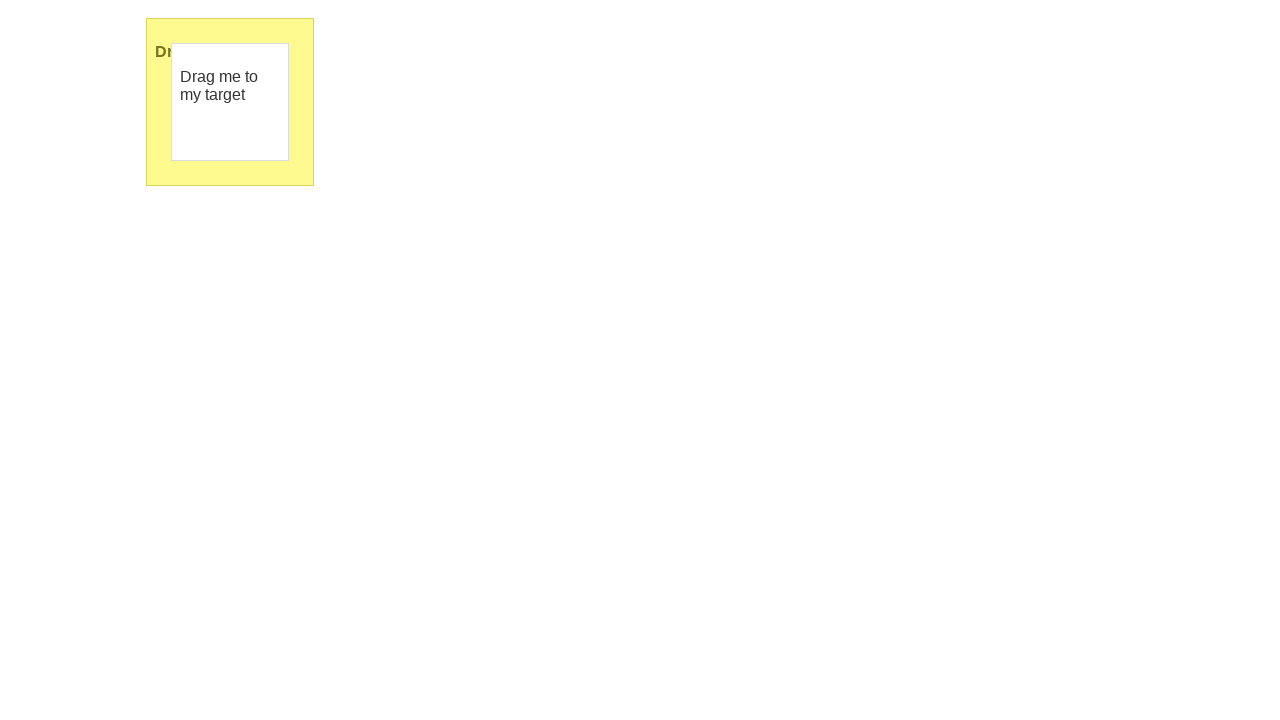

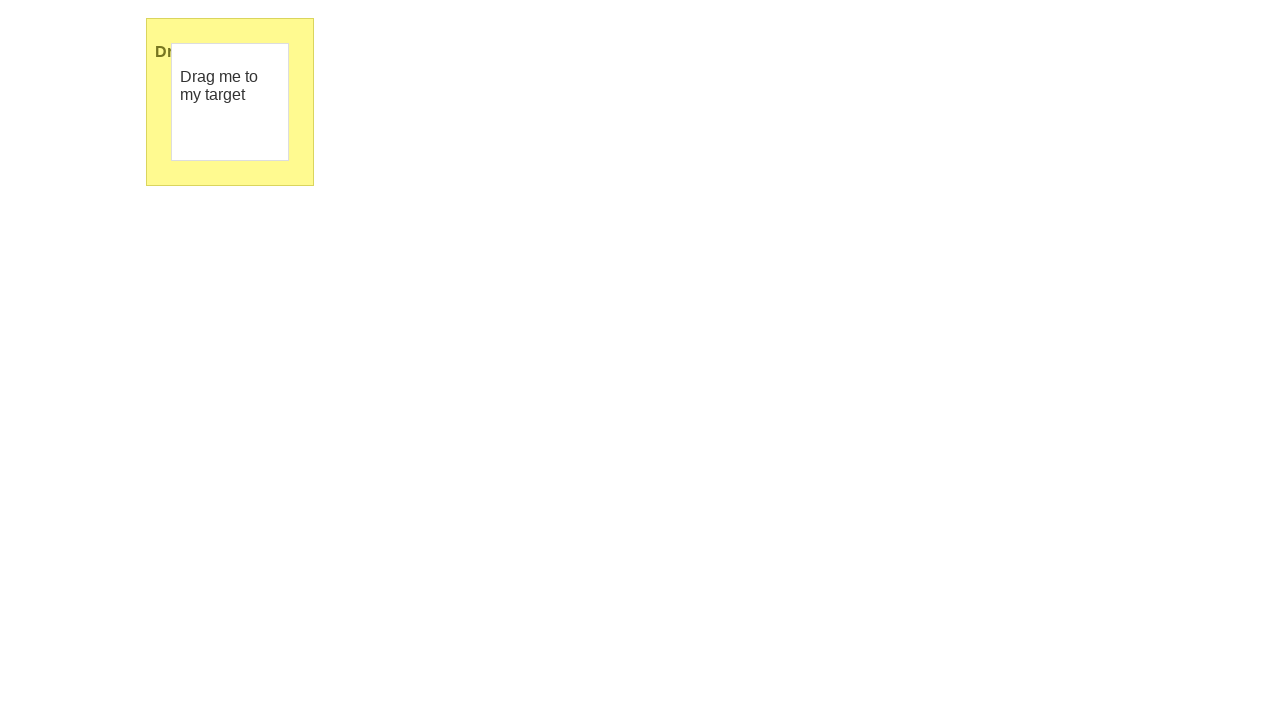